Navigates to a test page and performs a double-click action on an element

Starting URL: https://testeroprogramowania.github.io/selenium/

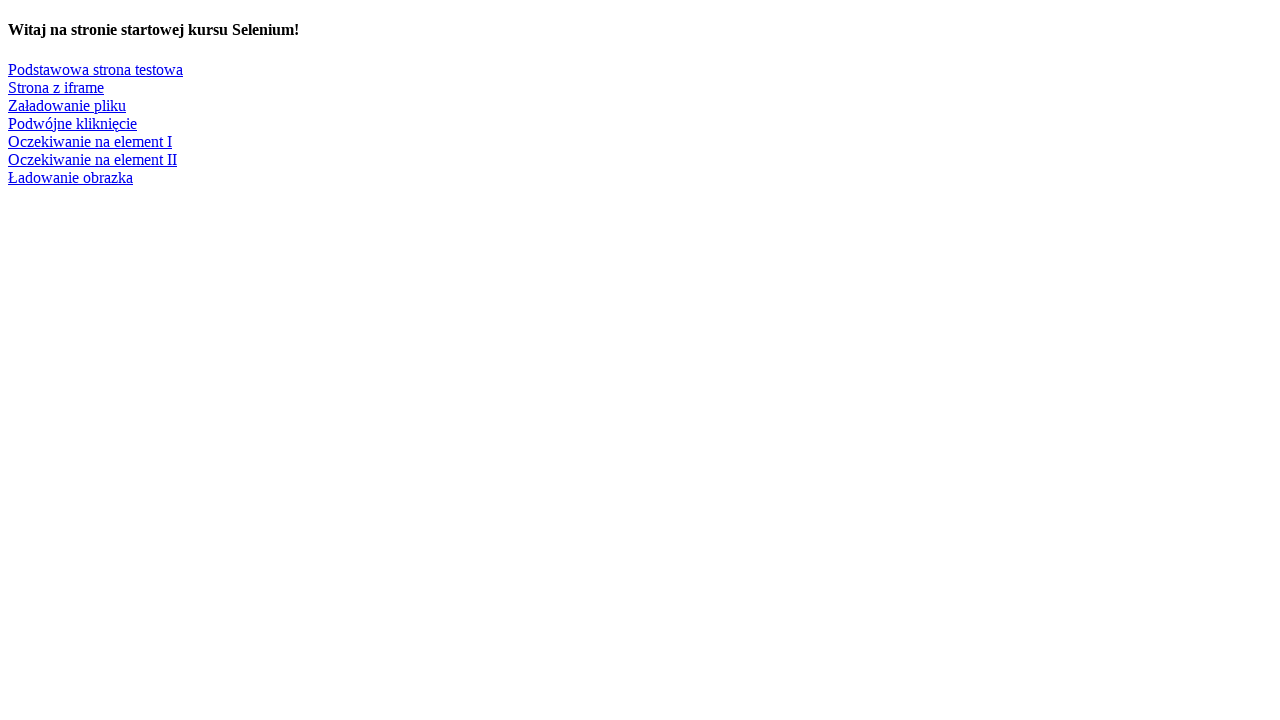

Clicked on the doubleclick.html link at (72, 123) on [href='doubleclick.html']
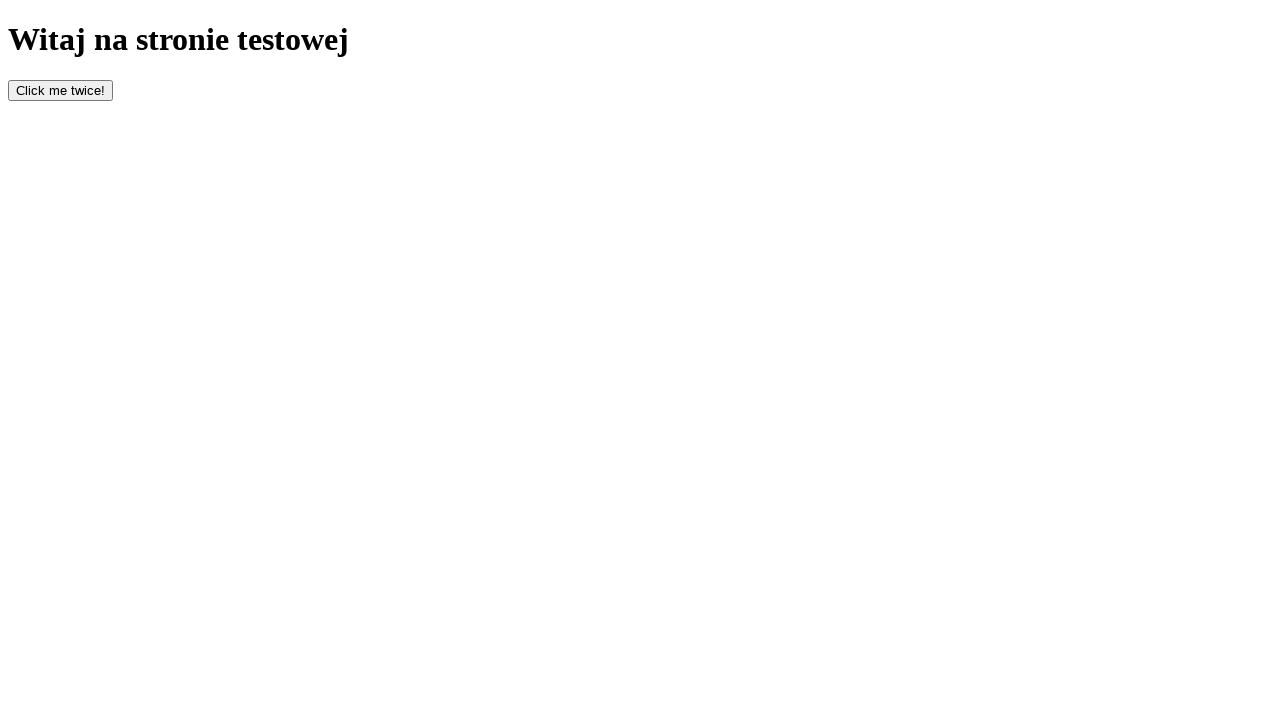

Double-clicked on the element with id 'bottom' at (60, 90) on #bottom
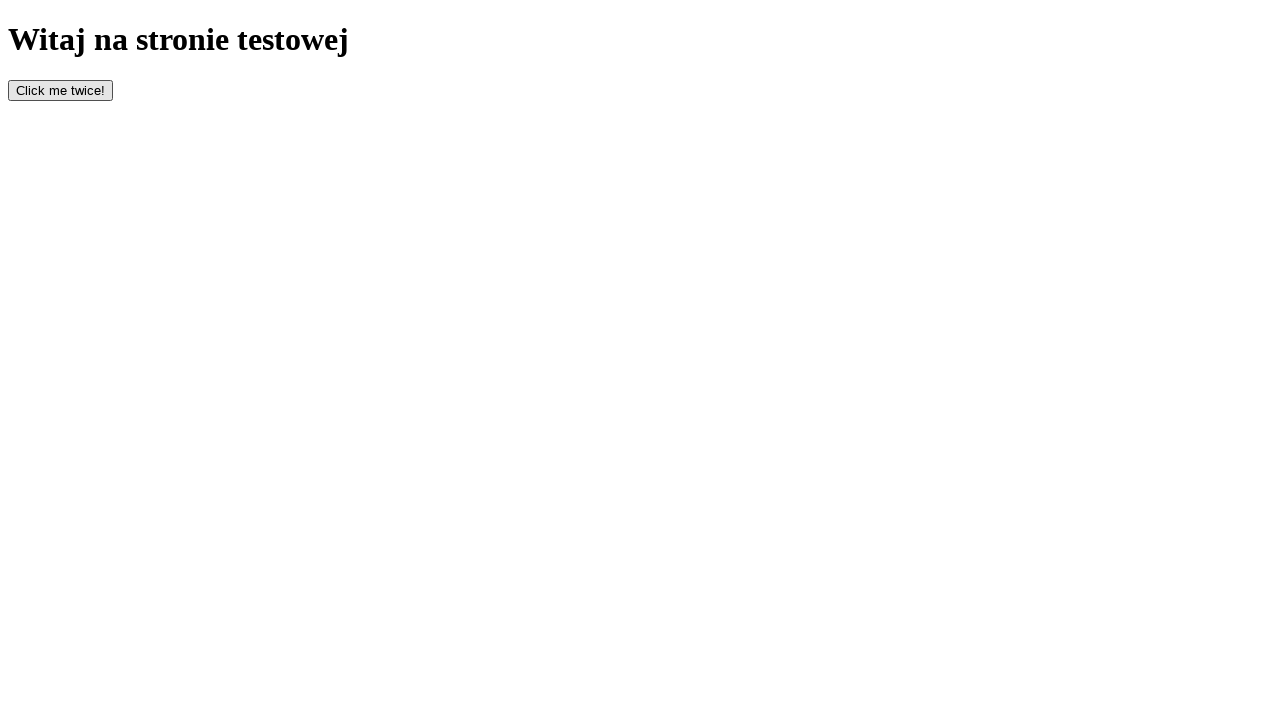

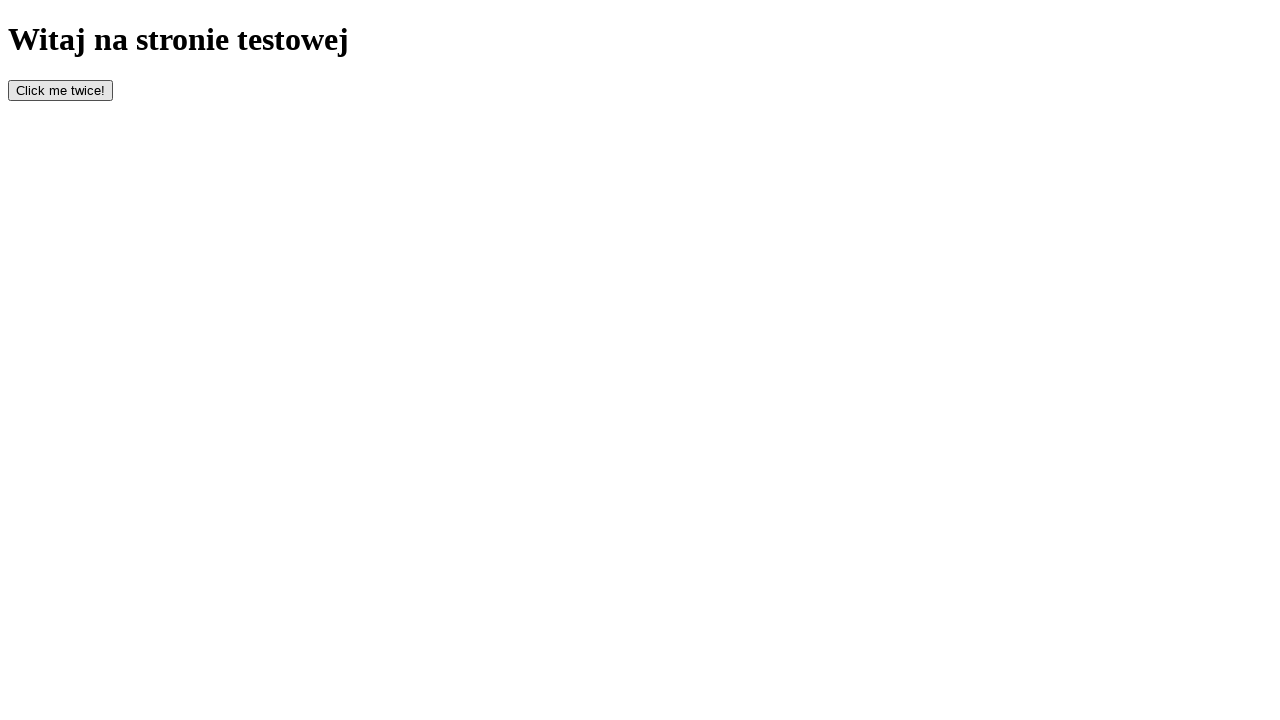